Navigates to Mars news page and waits for news content to load, verifying the list text elements are present

Starting URL: https://data-class-mars.s3.amazonaws.com/Mars/index.html

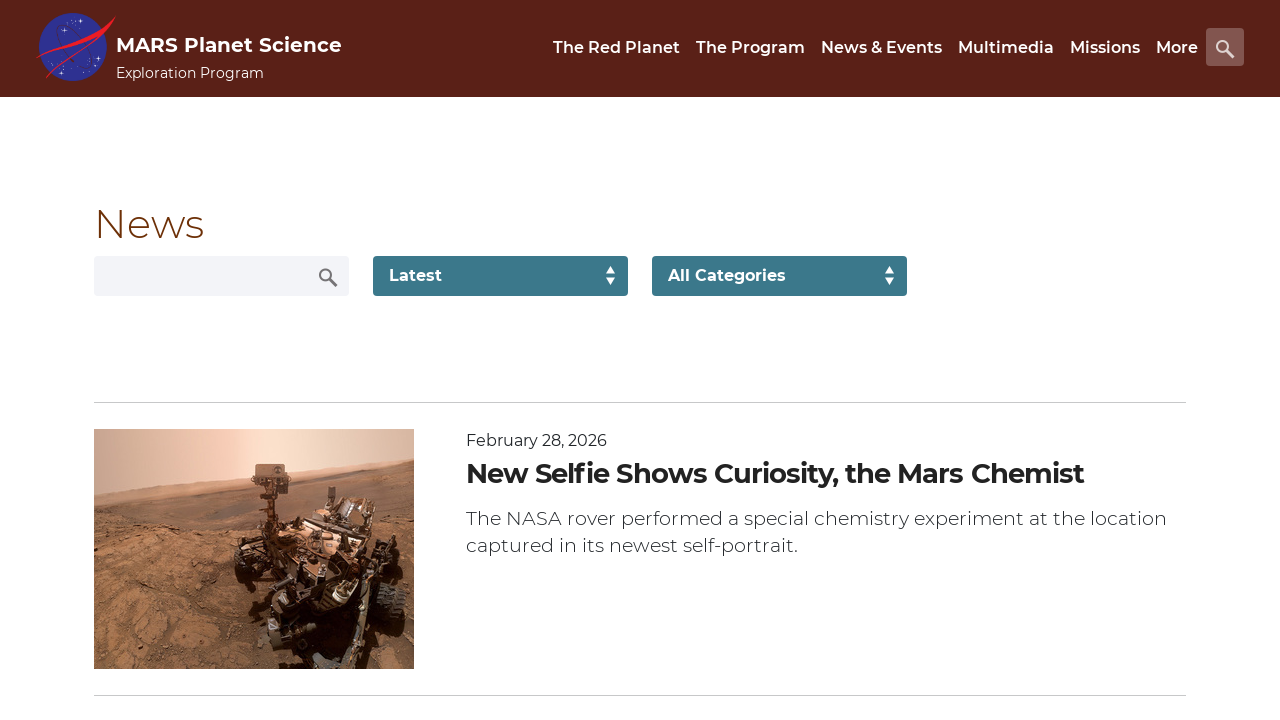

Navigated to Mars news page
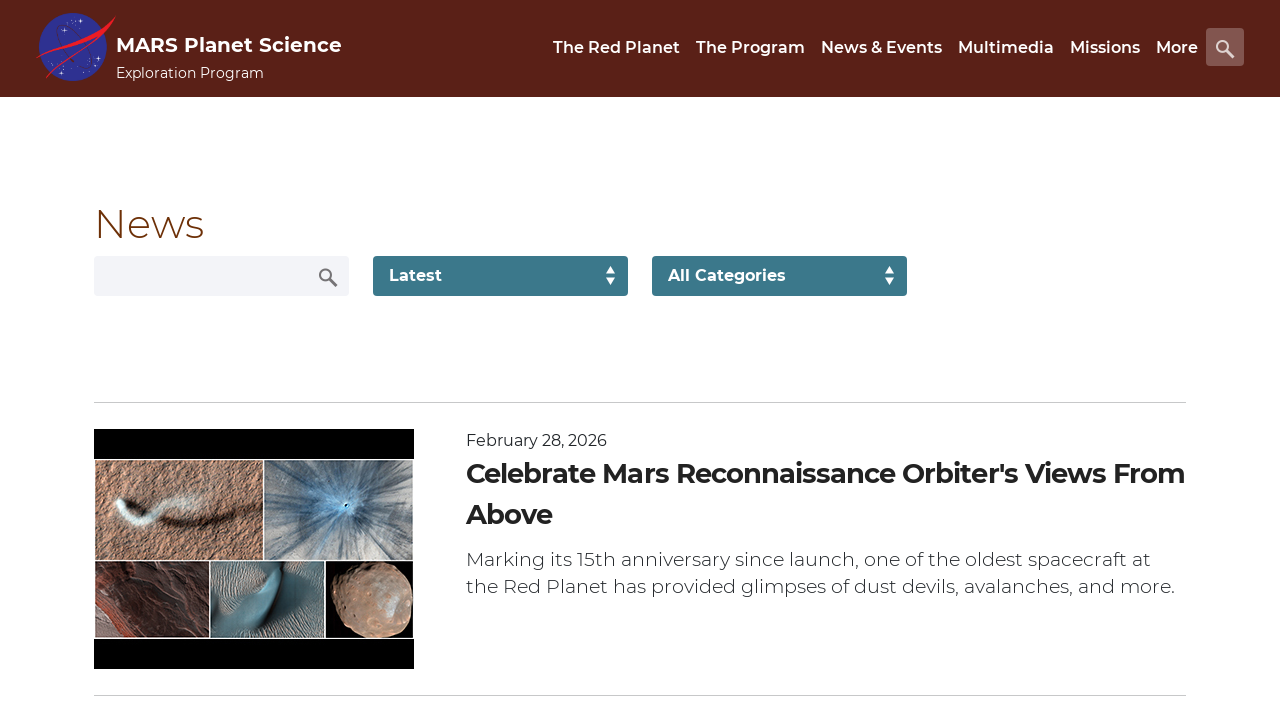

News list items loaded
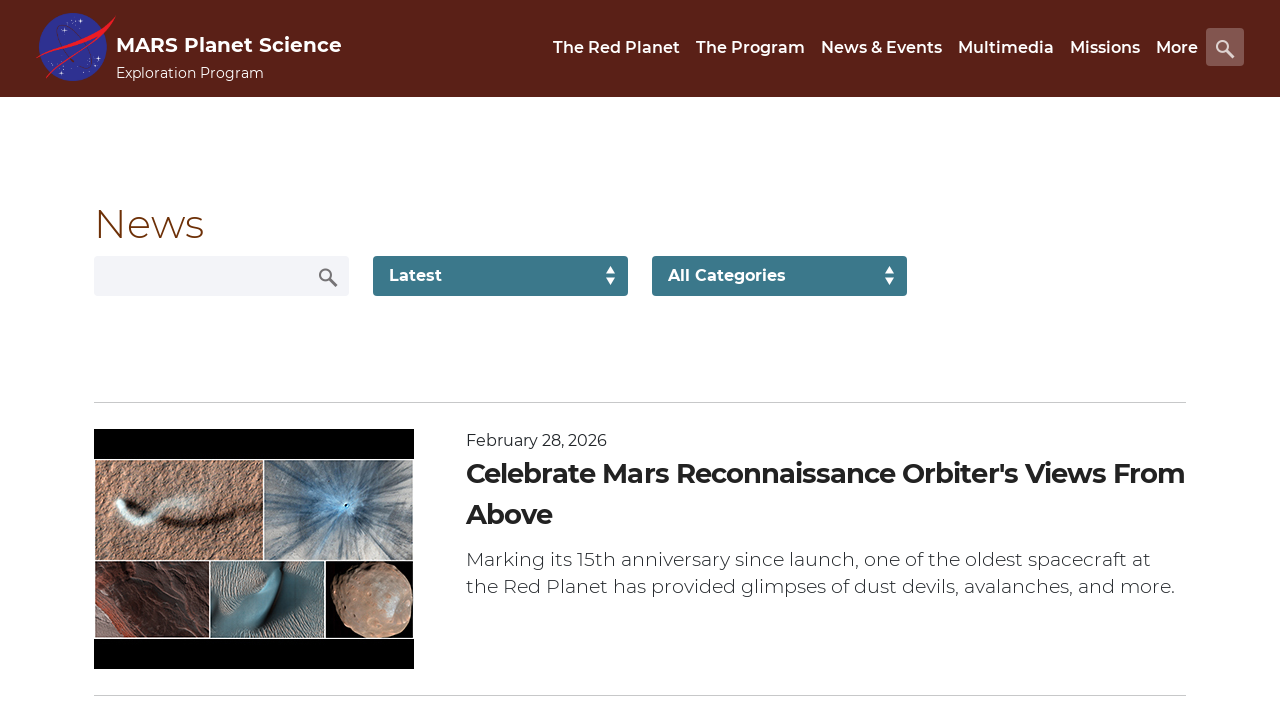

Content title element is present
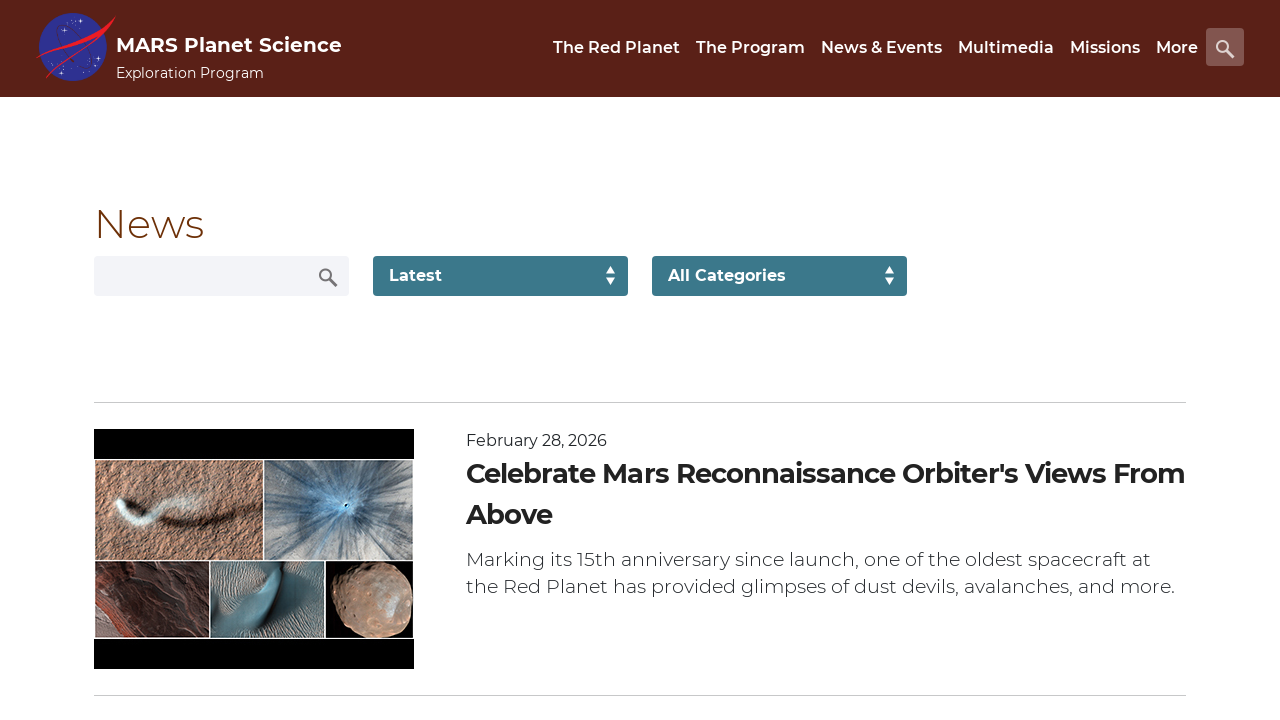

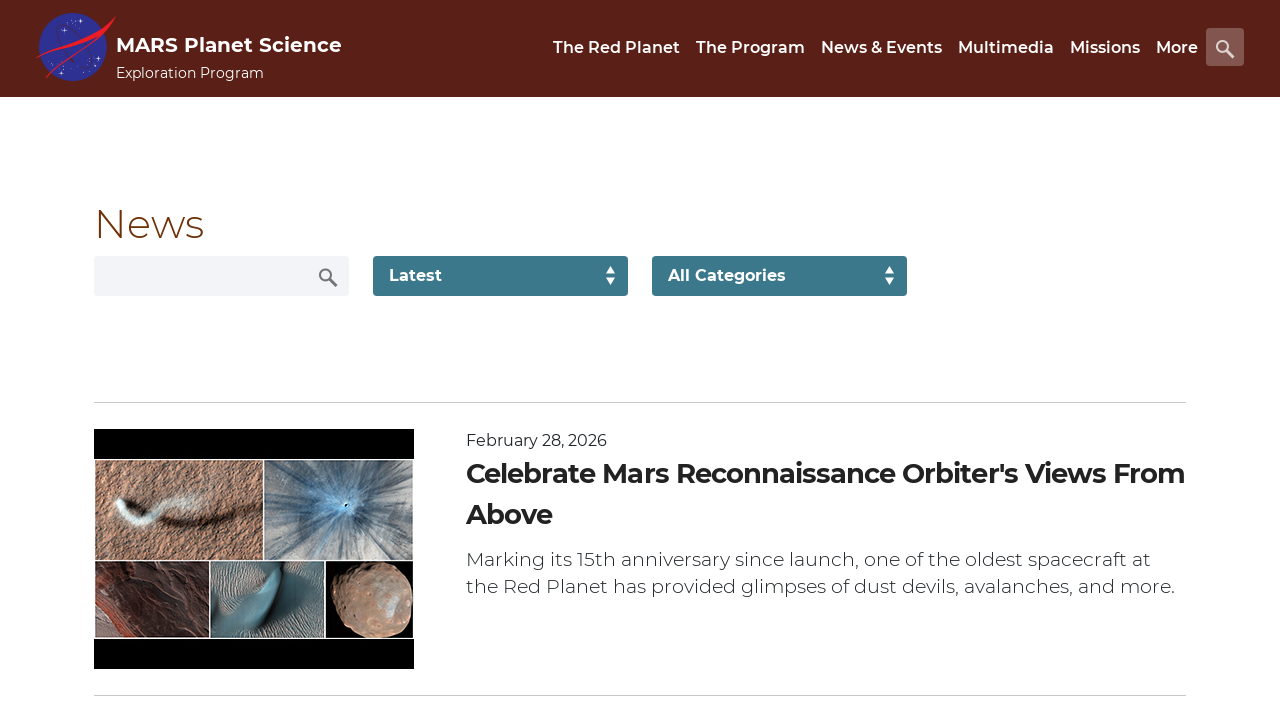